Navigates to a test automation practice blog and scrolls to the pagination table at the bottom of the page to verify table content is displayed

Starting URL: https://testautomationpractice.blogspot.com/

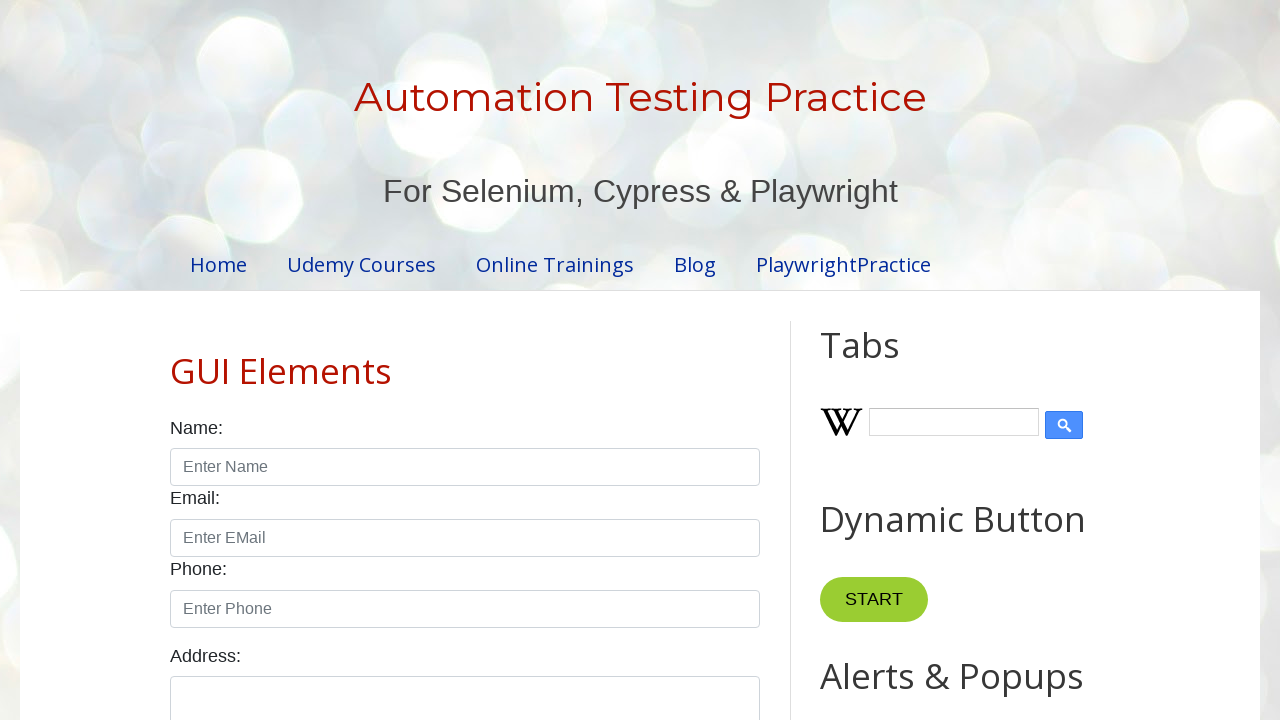

Scrolled to bottom of page to view pagination table
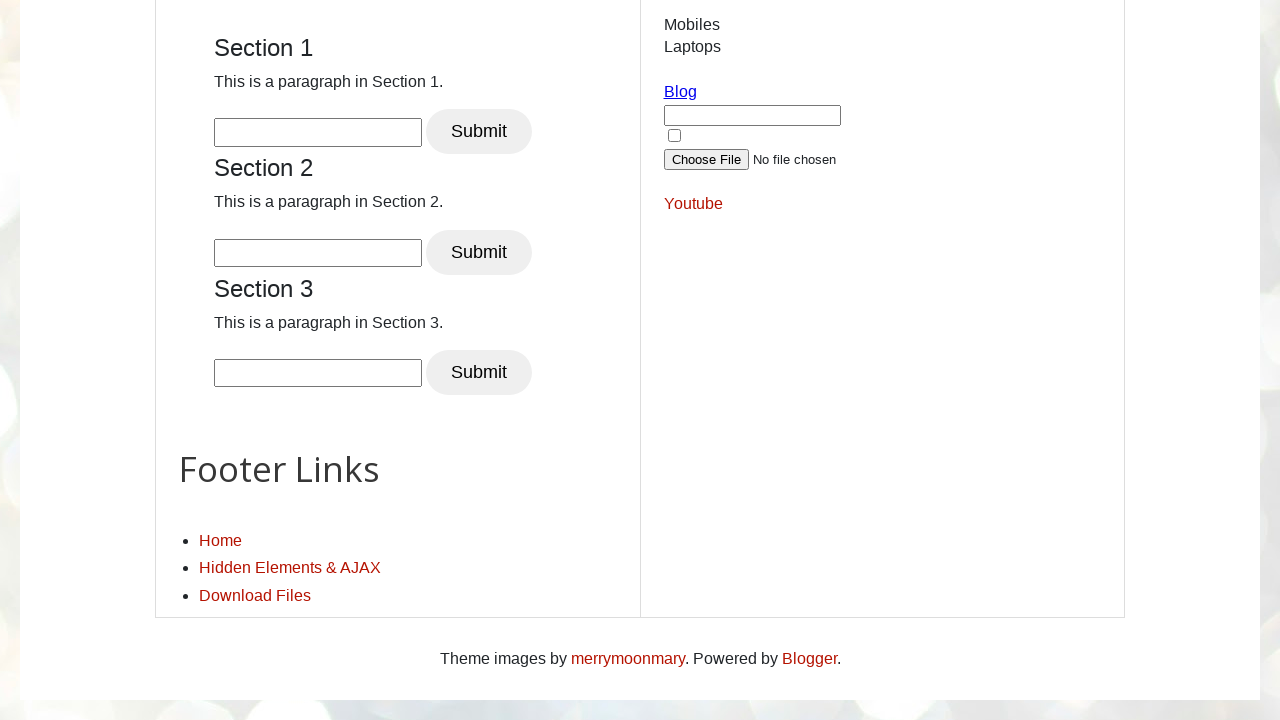

Pagination table (#productTable) is now visible
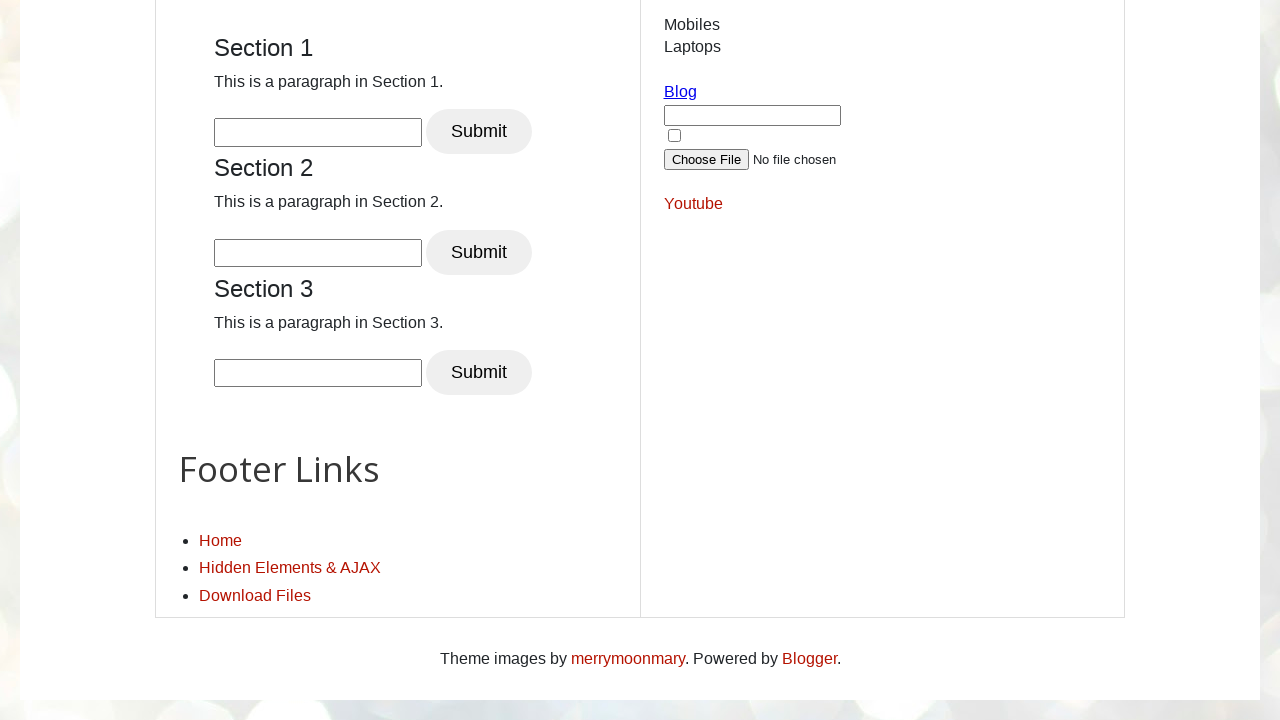

Table rows in pagination table are present and loaded
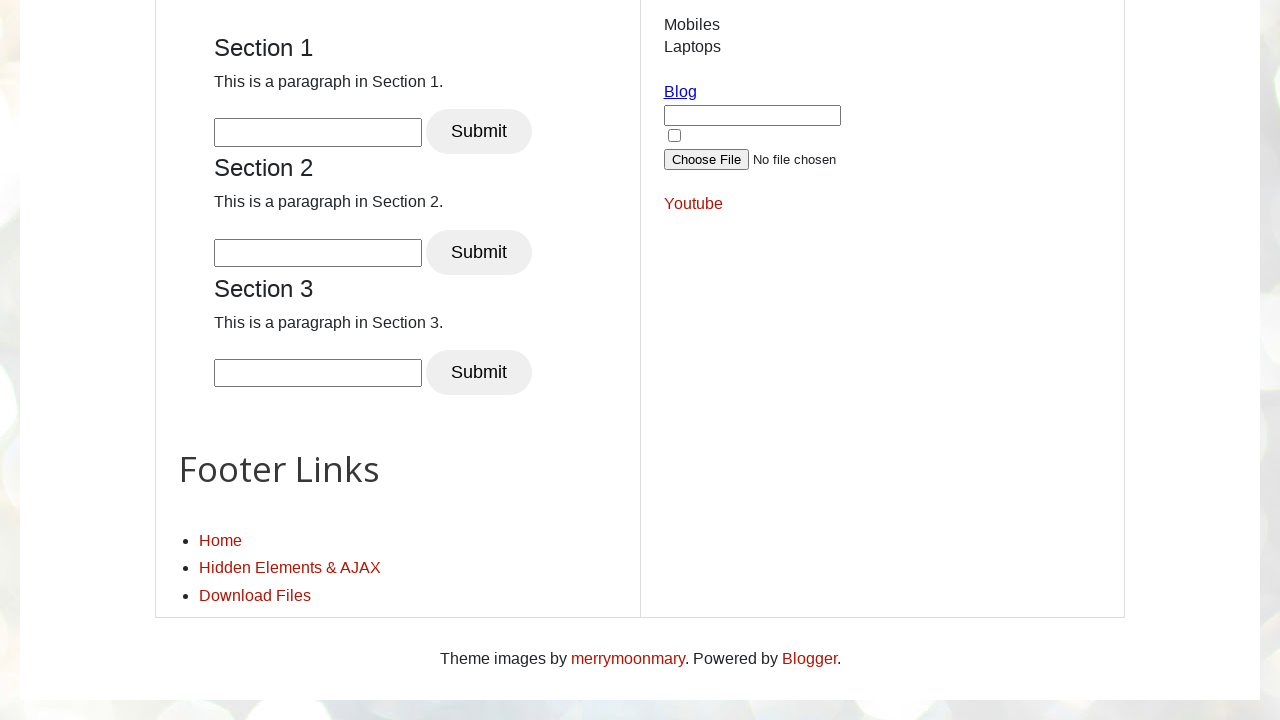

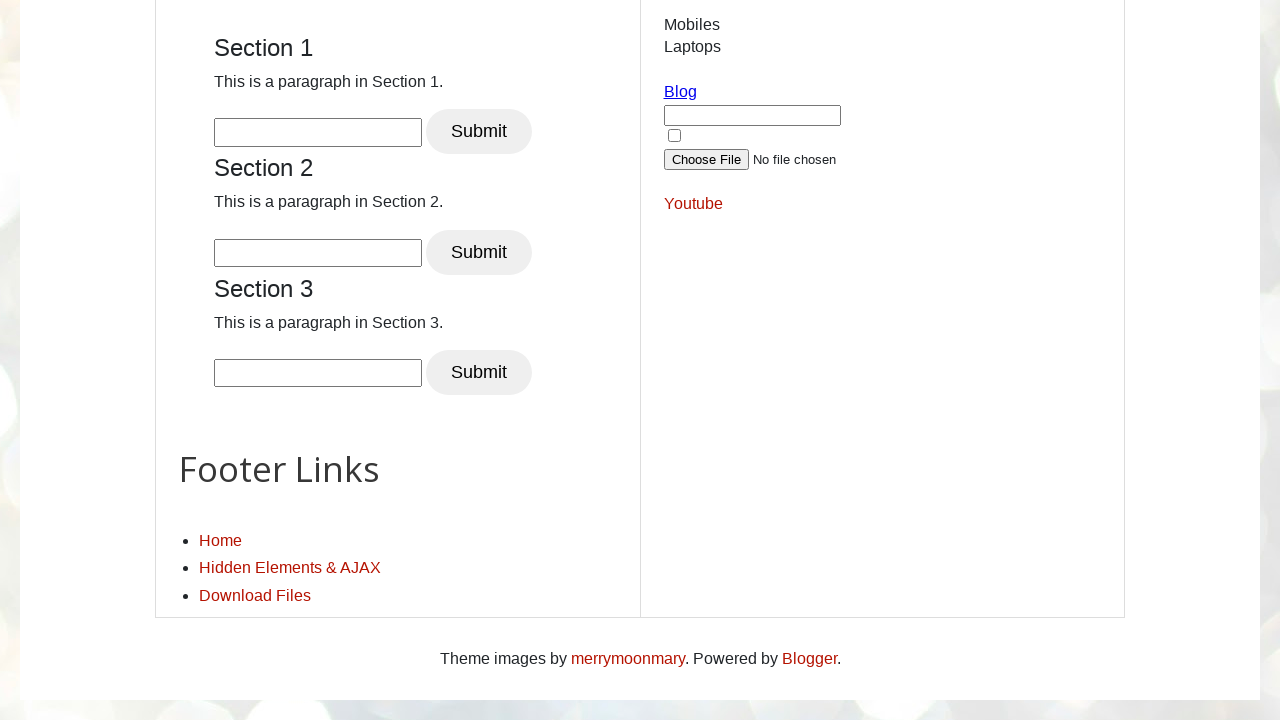